Tests dependent dropdown functionality by selecting a country (France) from the first dropdown and then selecting a state (Alsace) from the dependent state dropdown that populates based on the country selection.

Starting URL: https://phppot.com/demo/jquery-dependent-dropdown-list-countries-and-states/

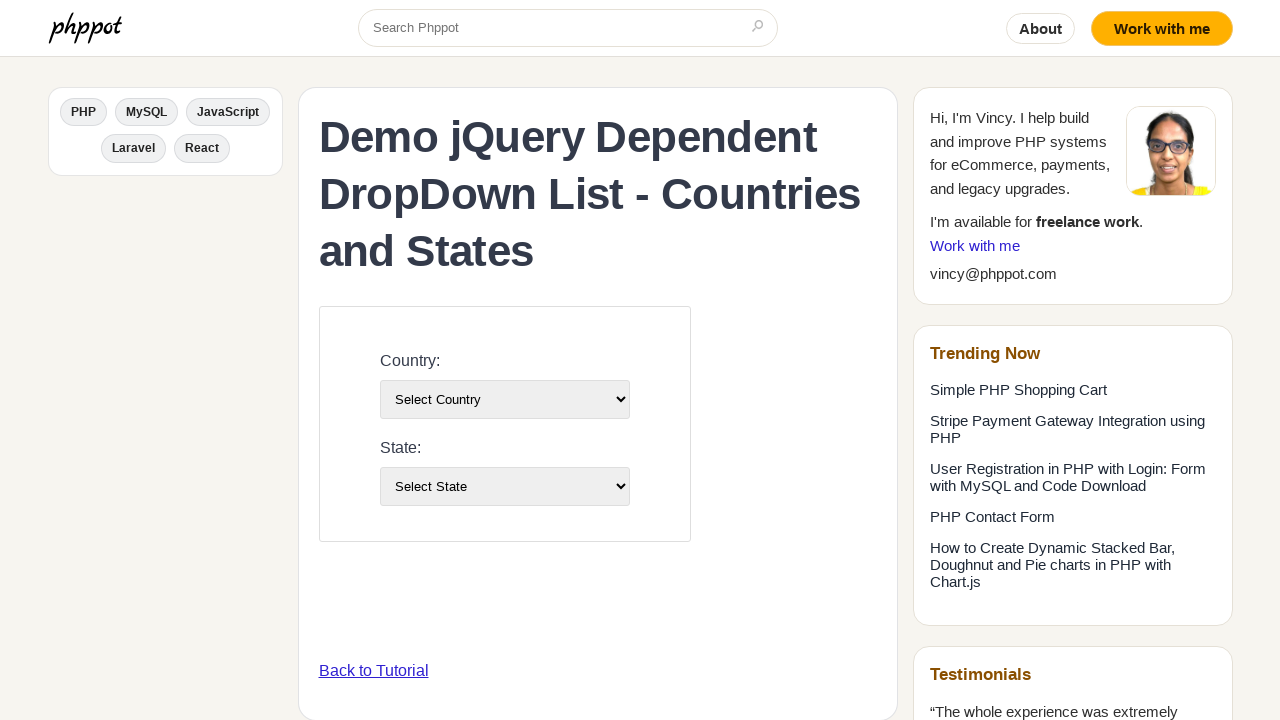

Selected 'France' from country dropdown on #country-list
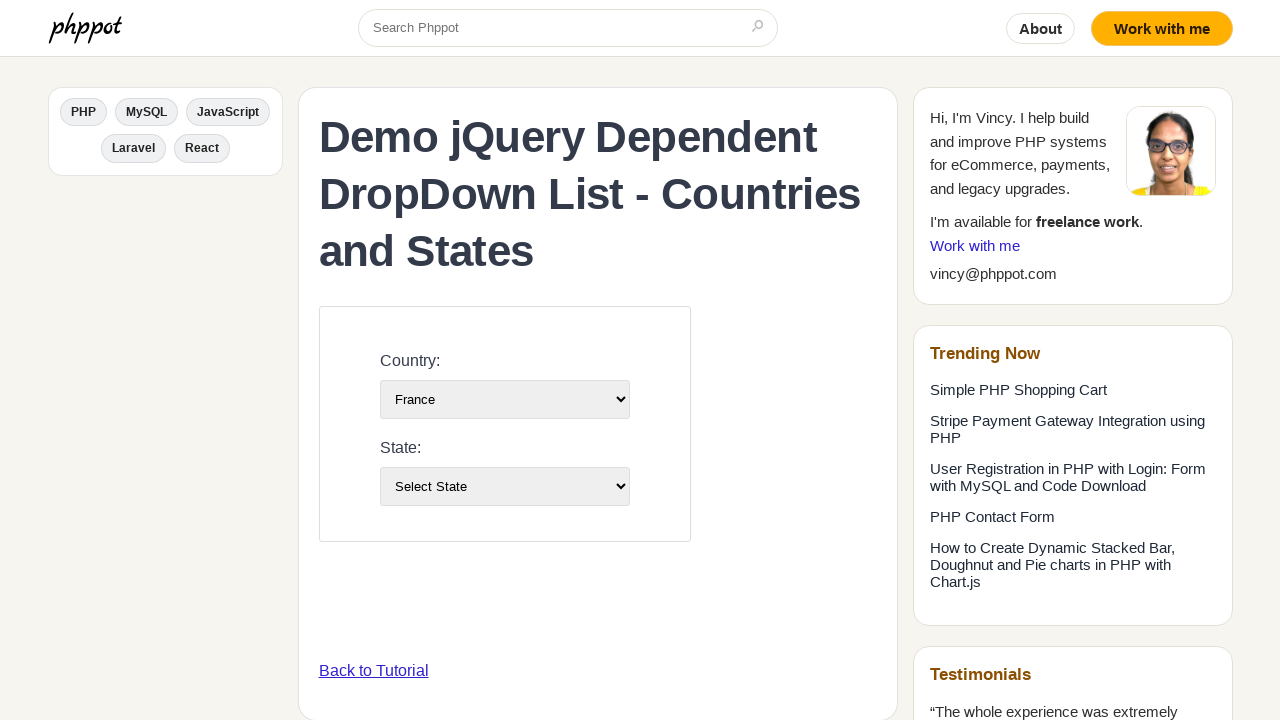

Waited 3 seconds for state dropdown to populate
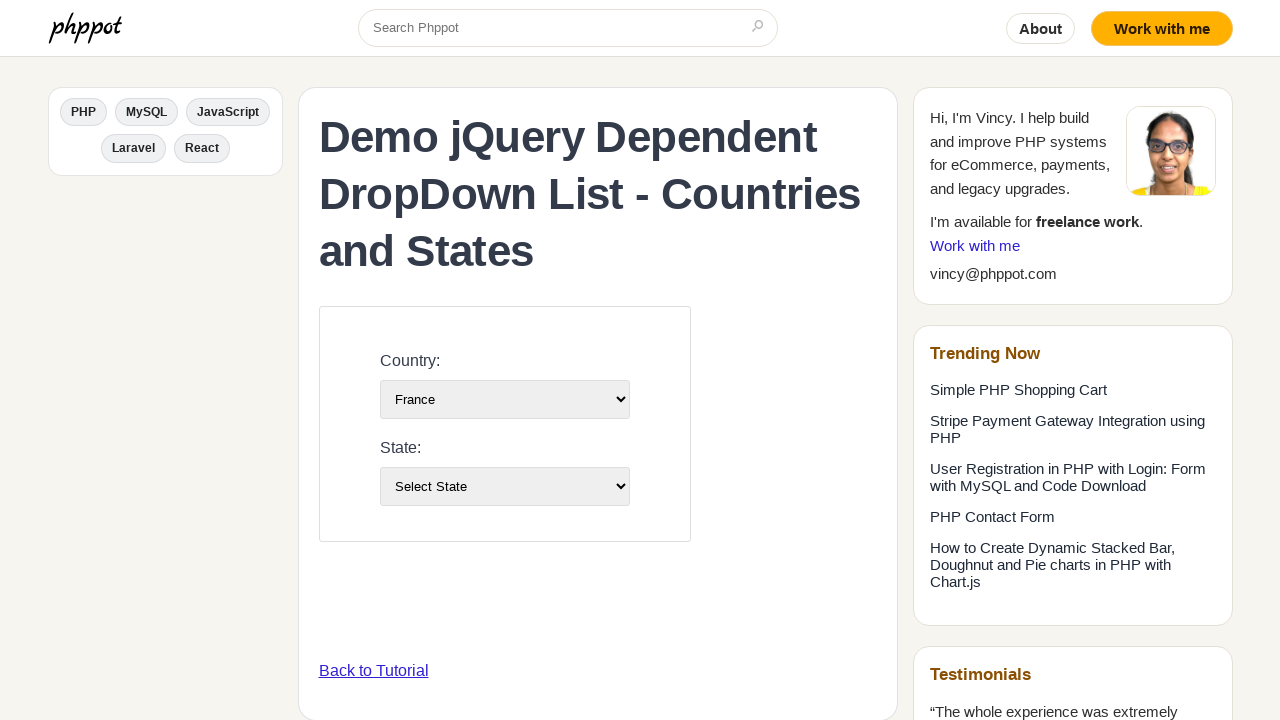

Selected 'Alsace' from state dropdown on #state-list
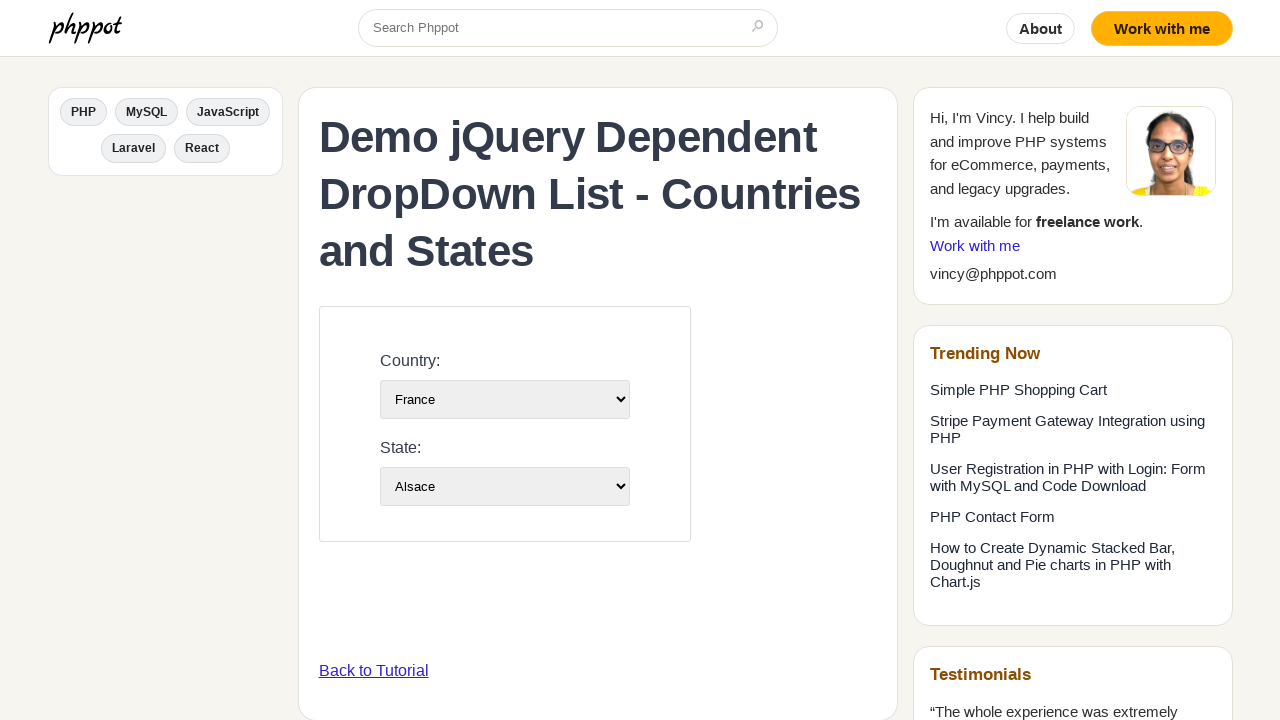

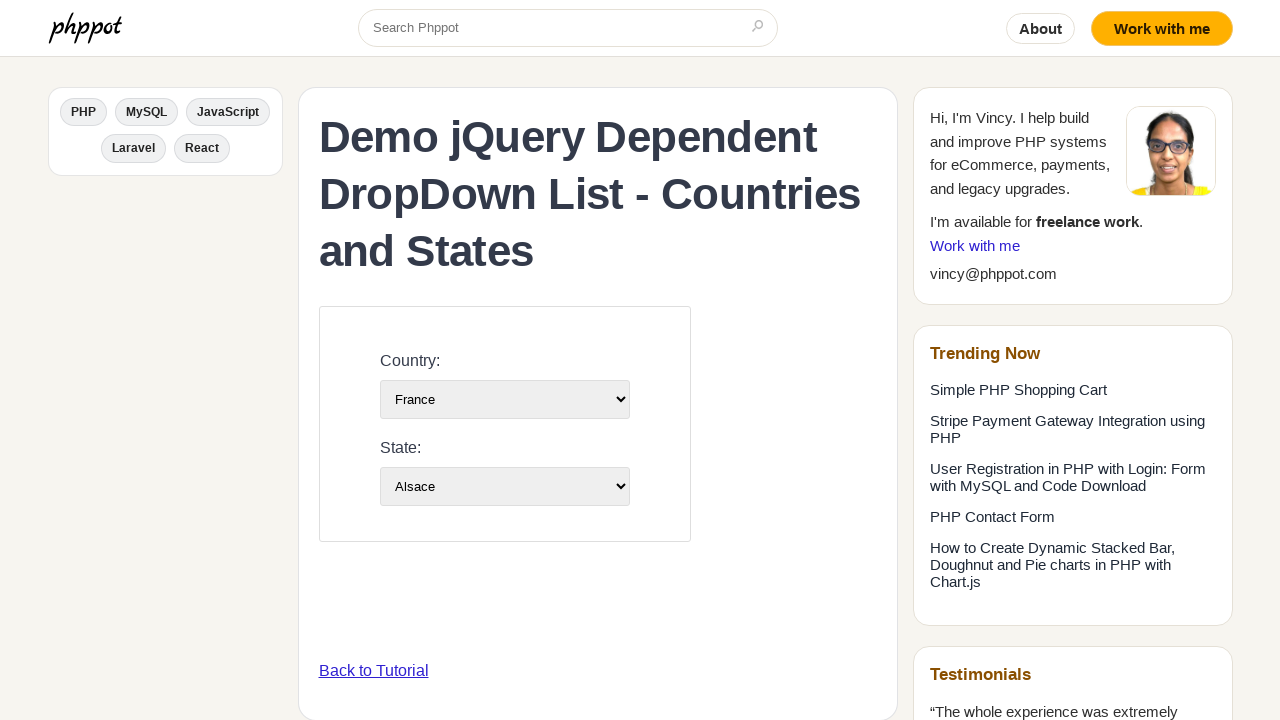